Tests the resizable widget on jQuery UI demo page by switching to the iframe and dragging the resize handle to expand the element horizontally.

Starting URL: https://jqueryui.com/resizable/

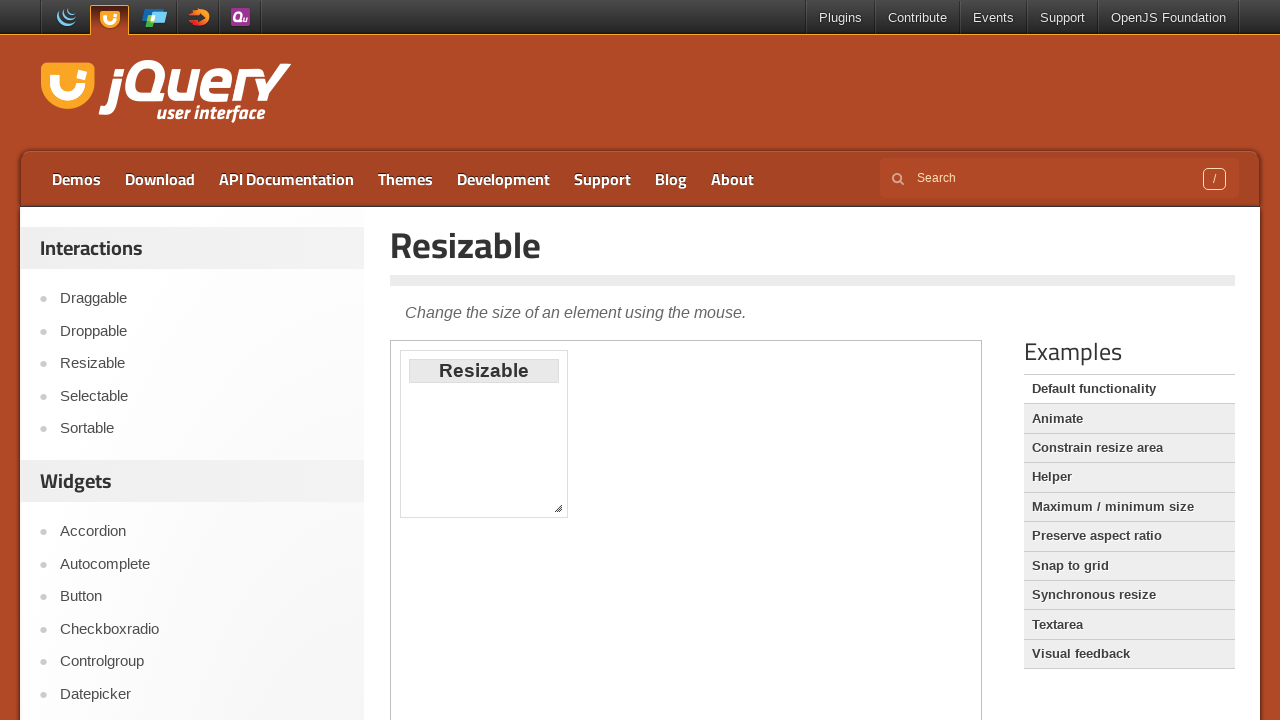

Navigated to jQuery UI resizable demo page
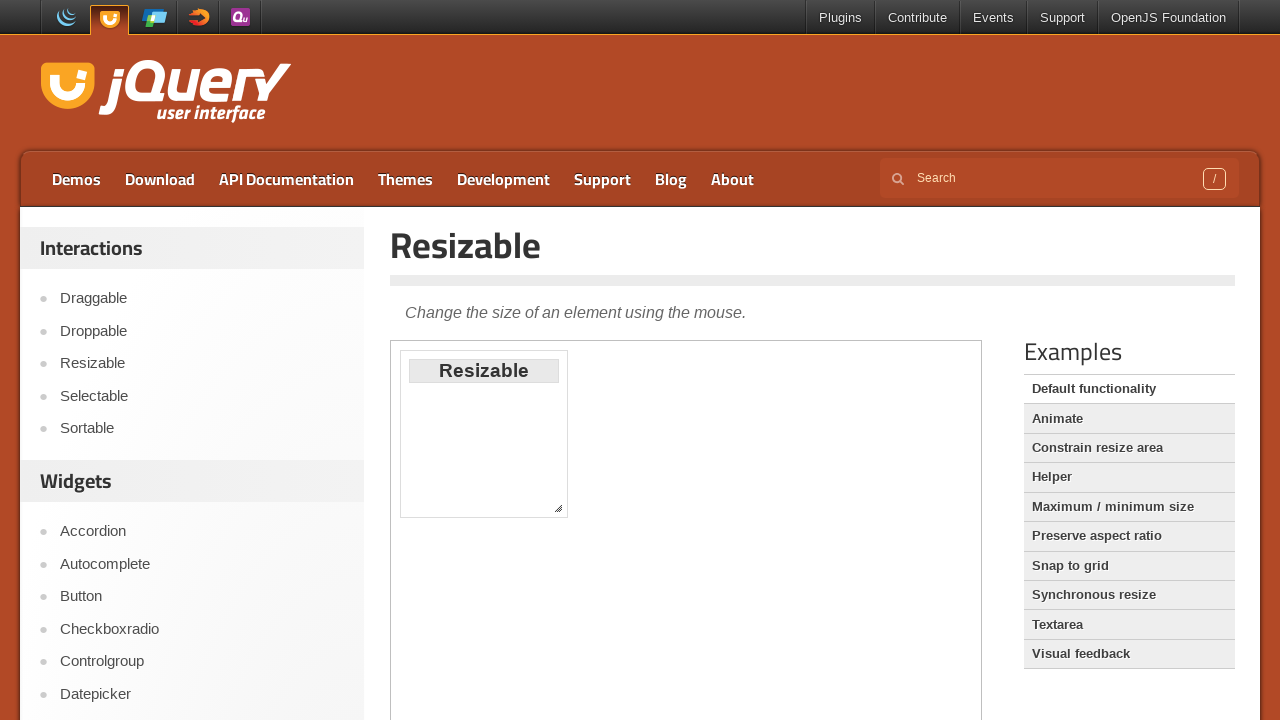

Located and switched to demo iframe
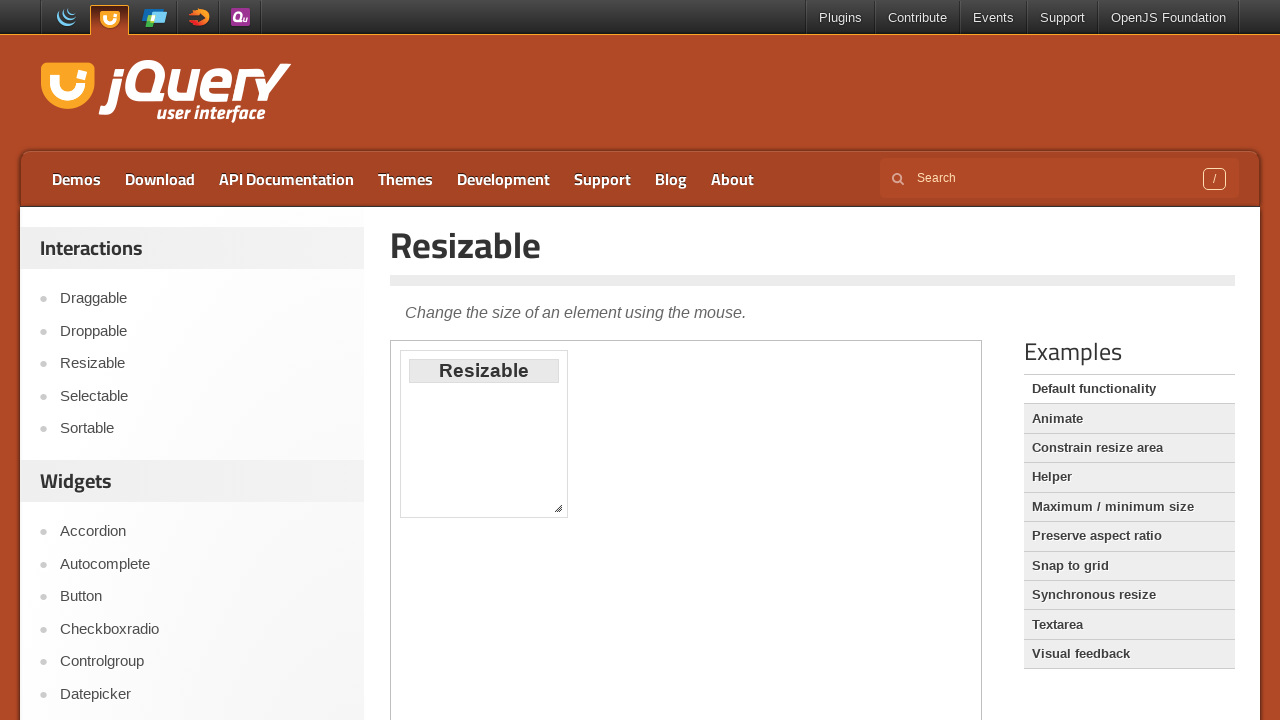

Located the southeast resize handle
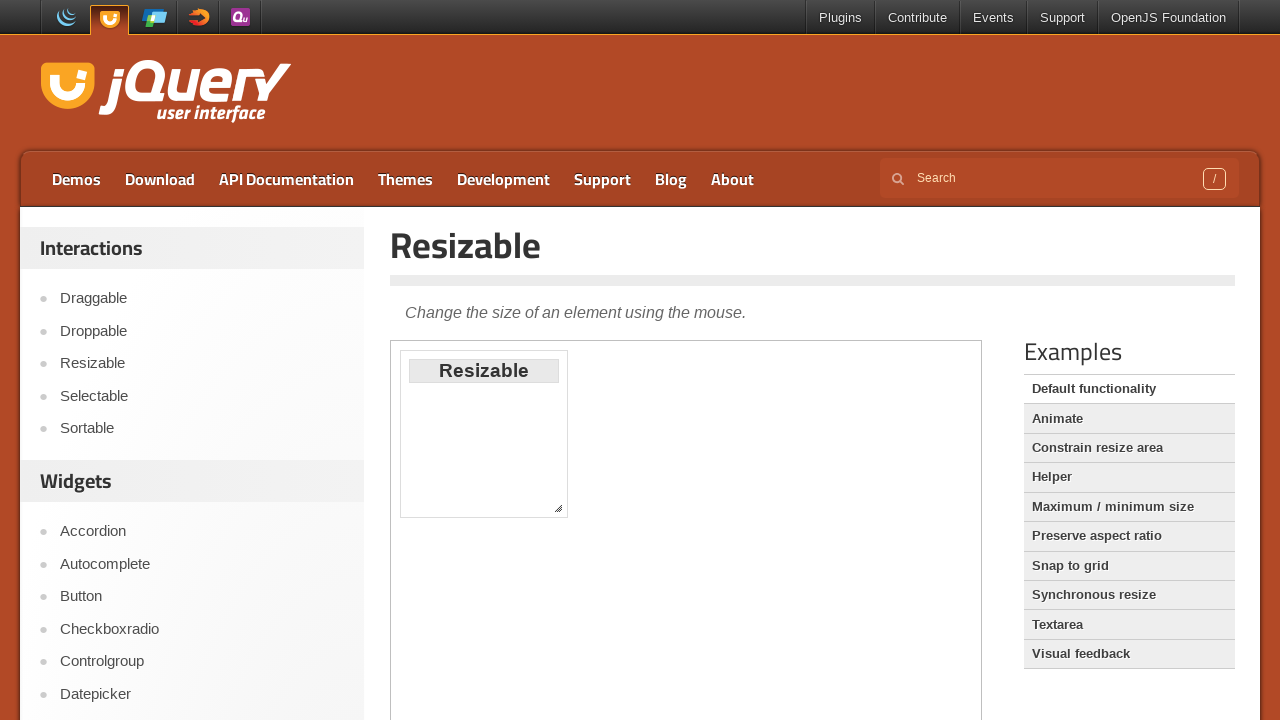

Resize handle became visible
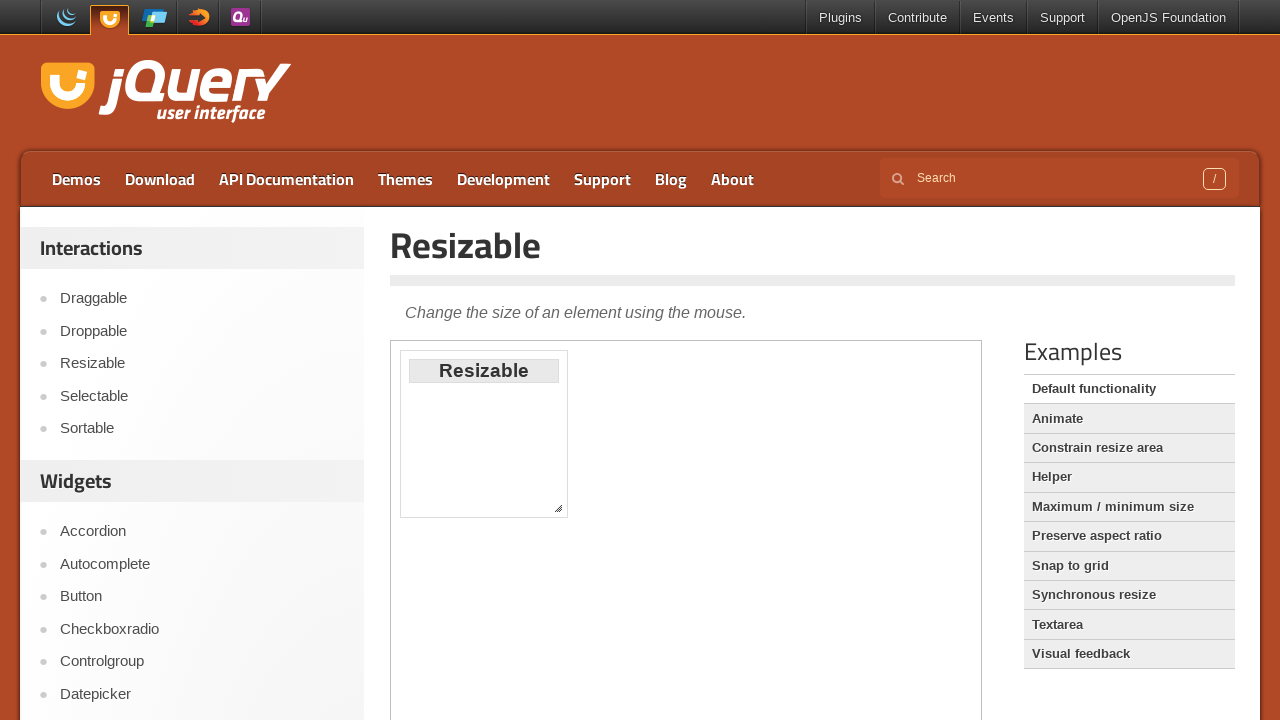

Retrieved bounding box of resize handle
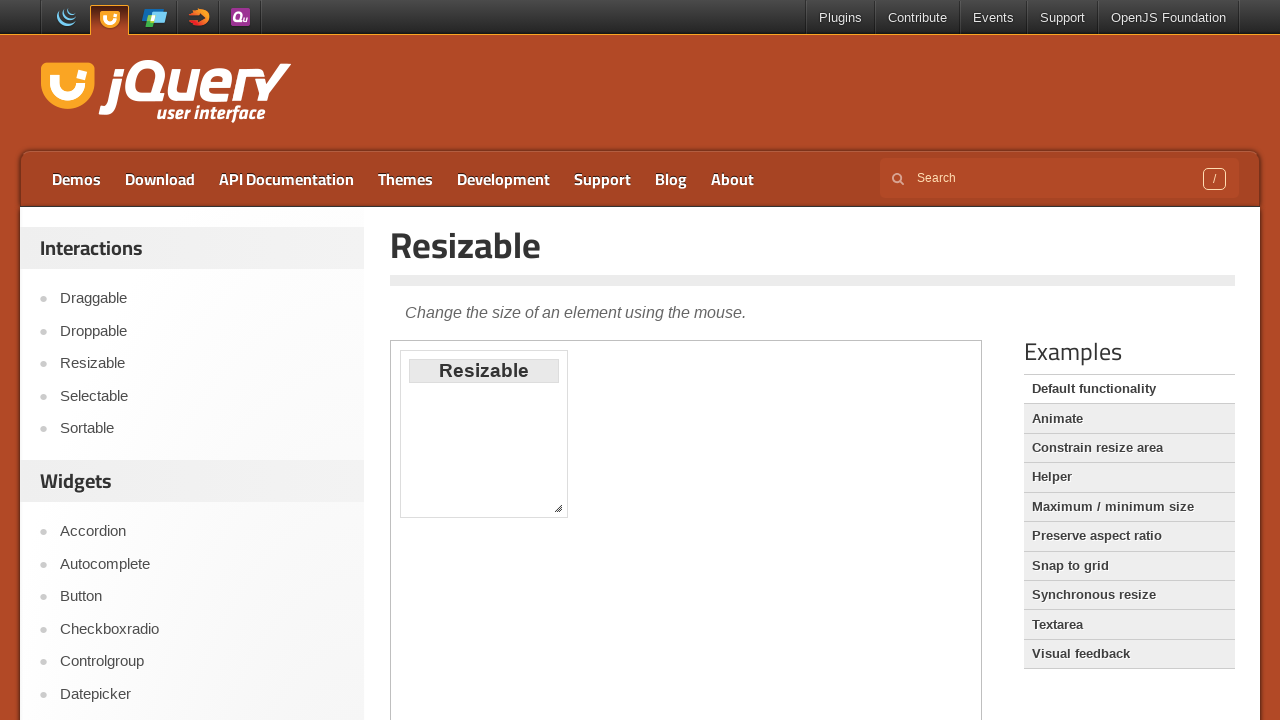

Moved mouse to center of resize handle at (558, 508)
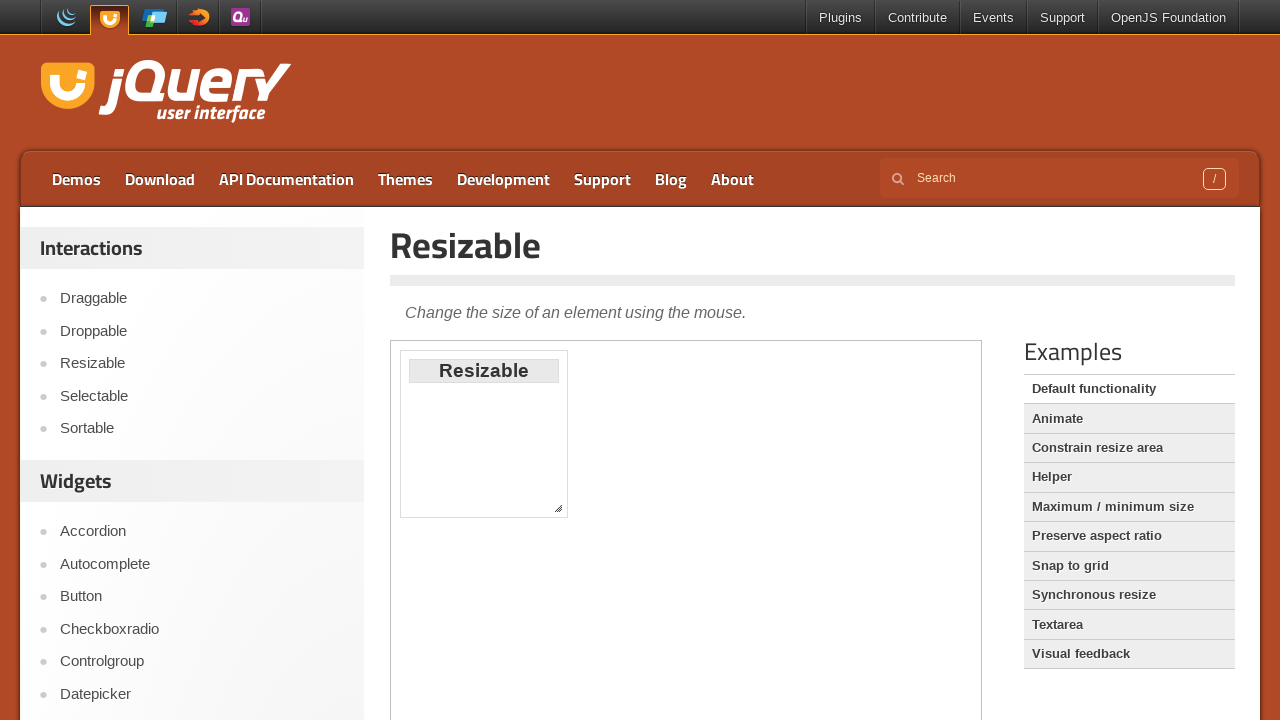

Pressed mouse button down on resize handle at (558, 508)
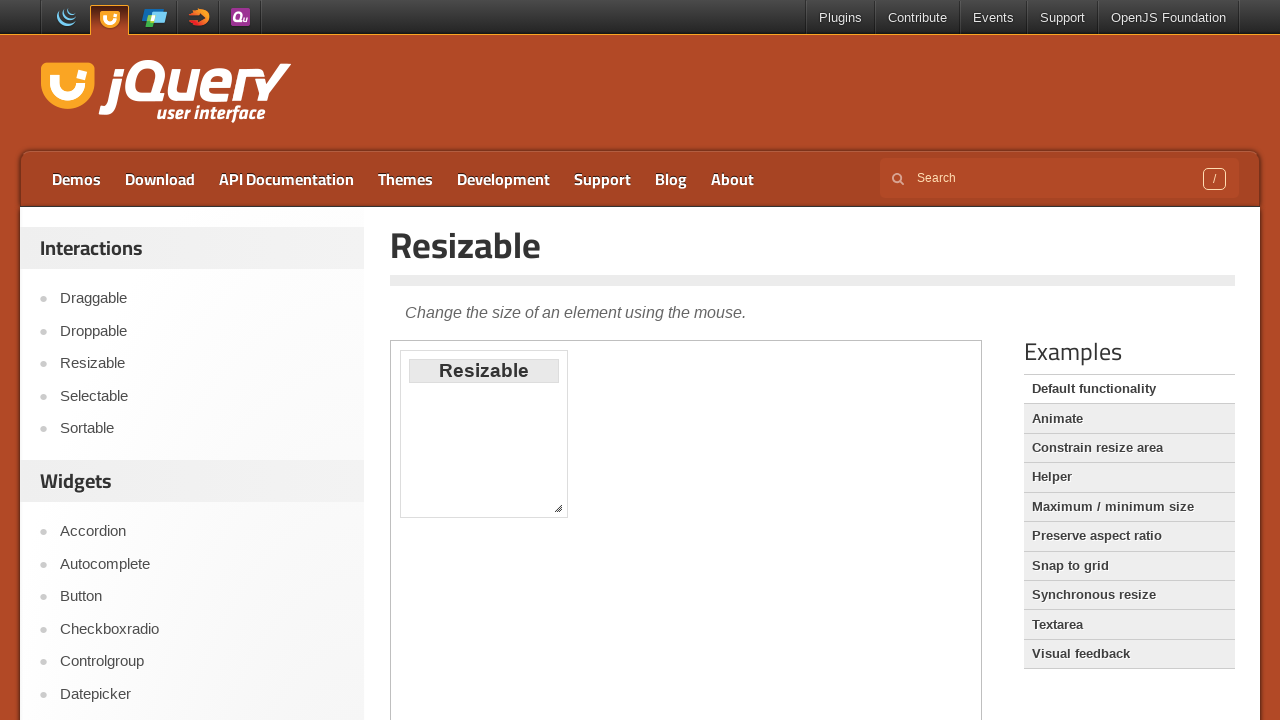

Dragged resize handle 100 pixels horizontally to the right at (658, 508)
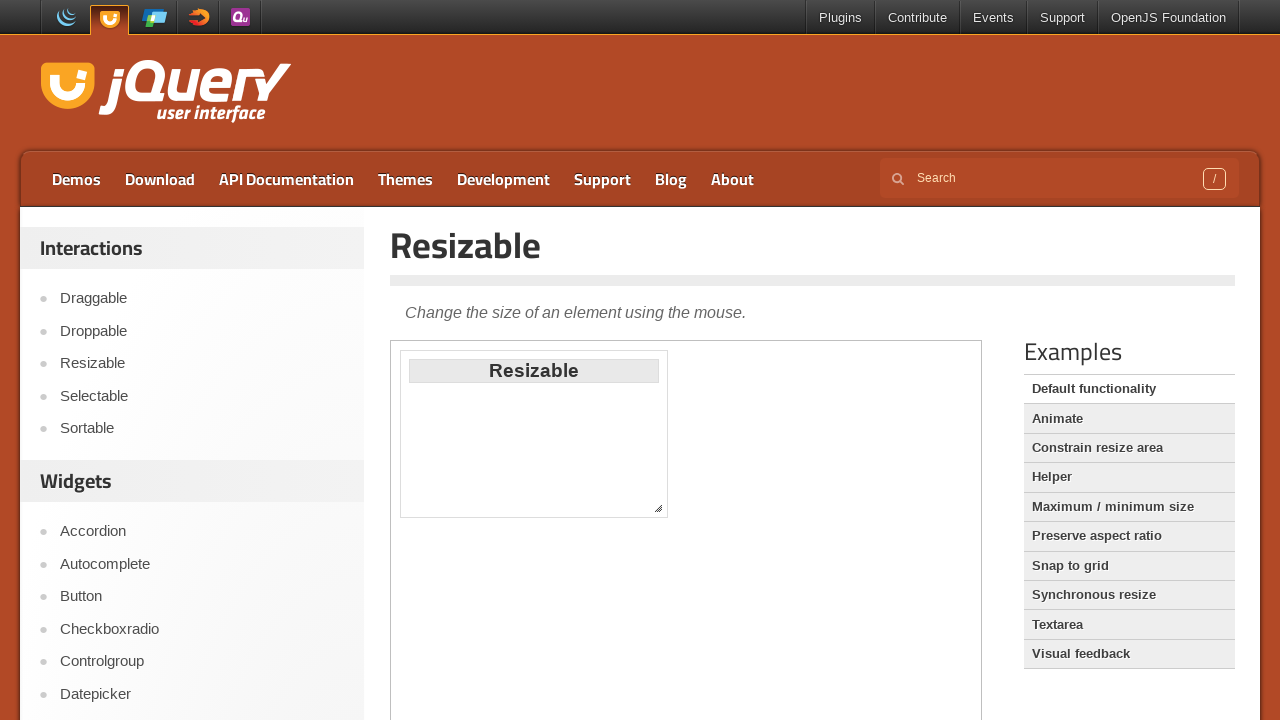

Released mouse button to complete resize operation at (658, 508)
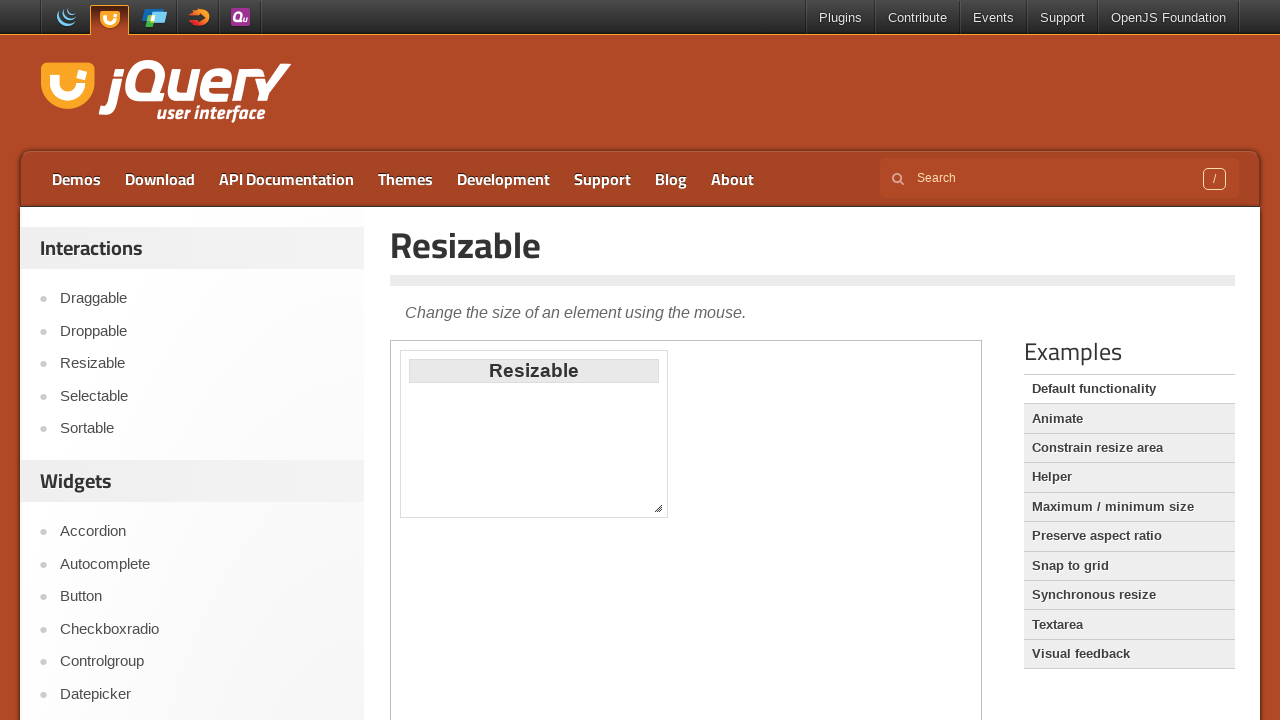

Waited 1 second to observe resize effect
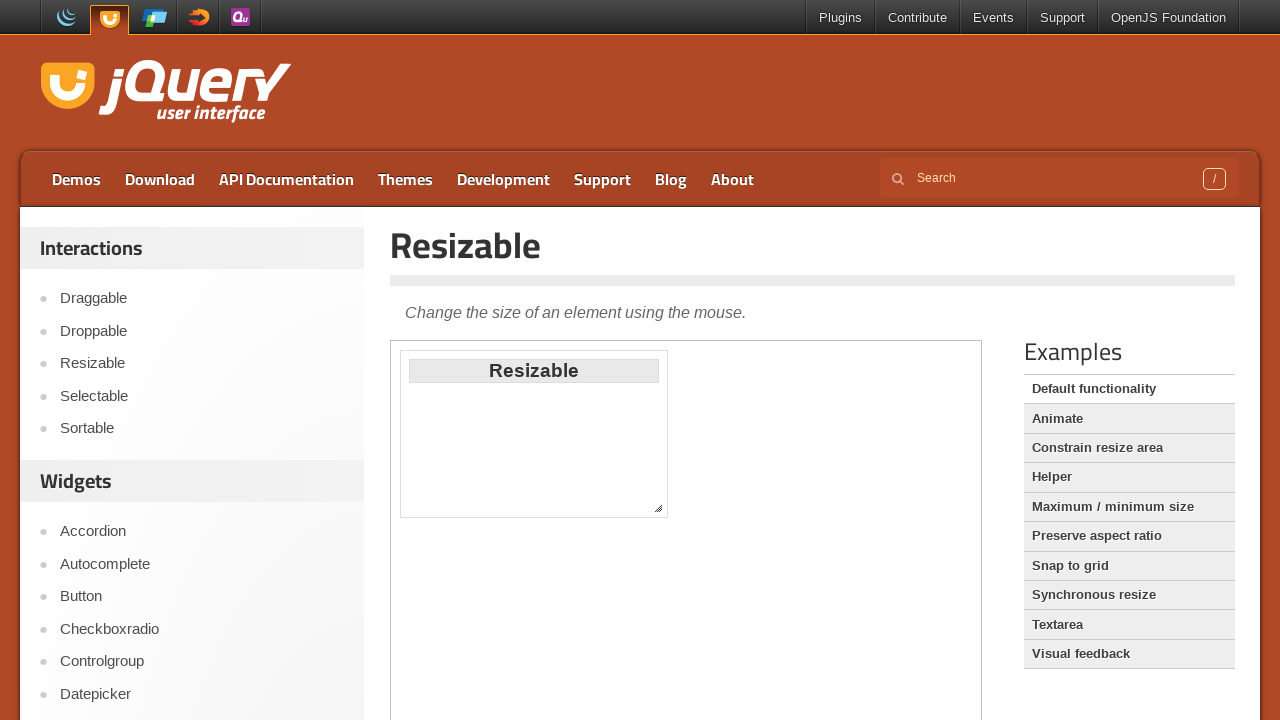

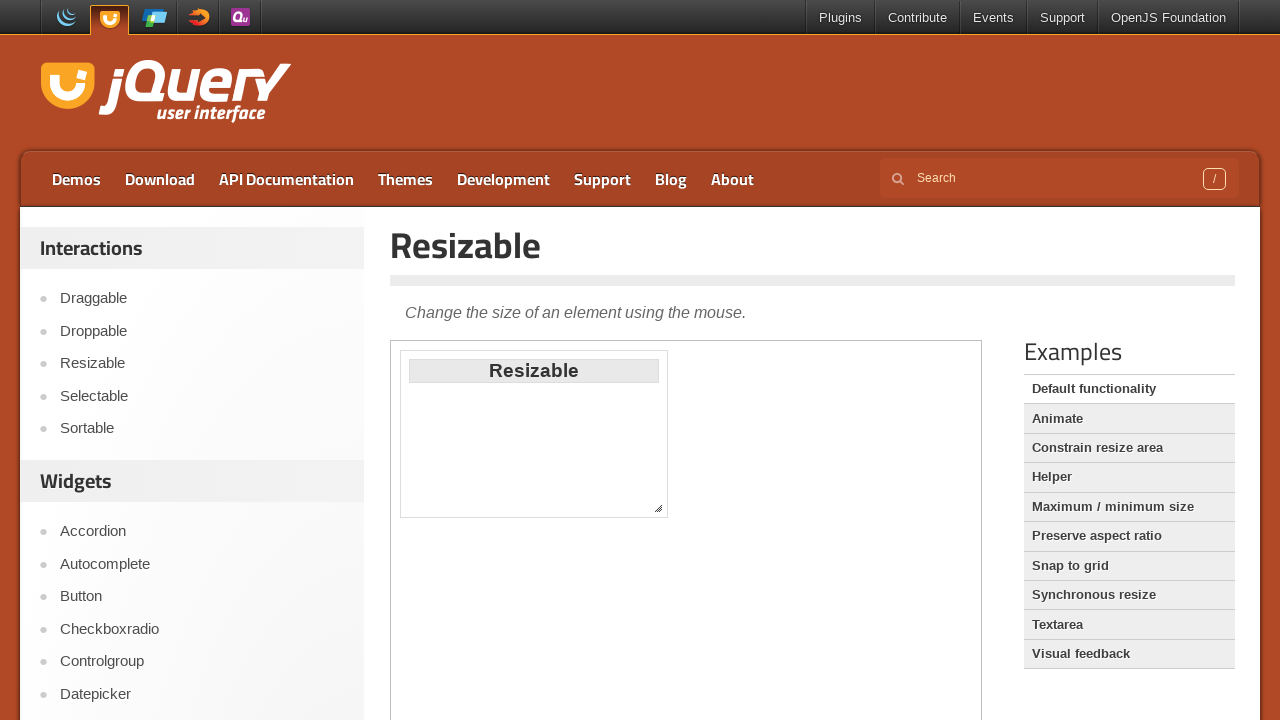